Tests navigation on the Greenstech website by clicking on a resume section heading and then clicking on a model resume link.

Starting URL: http://greenstech.in/selenium-course-content.html

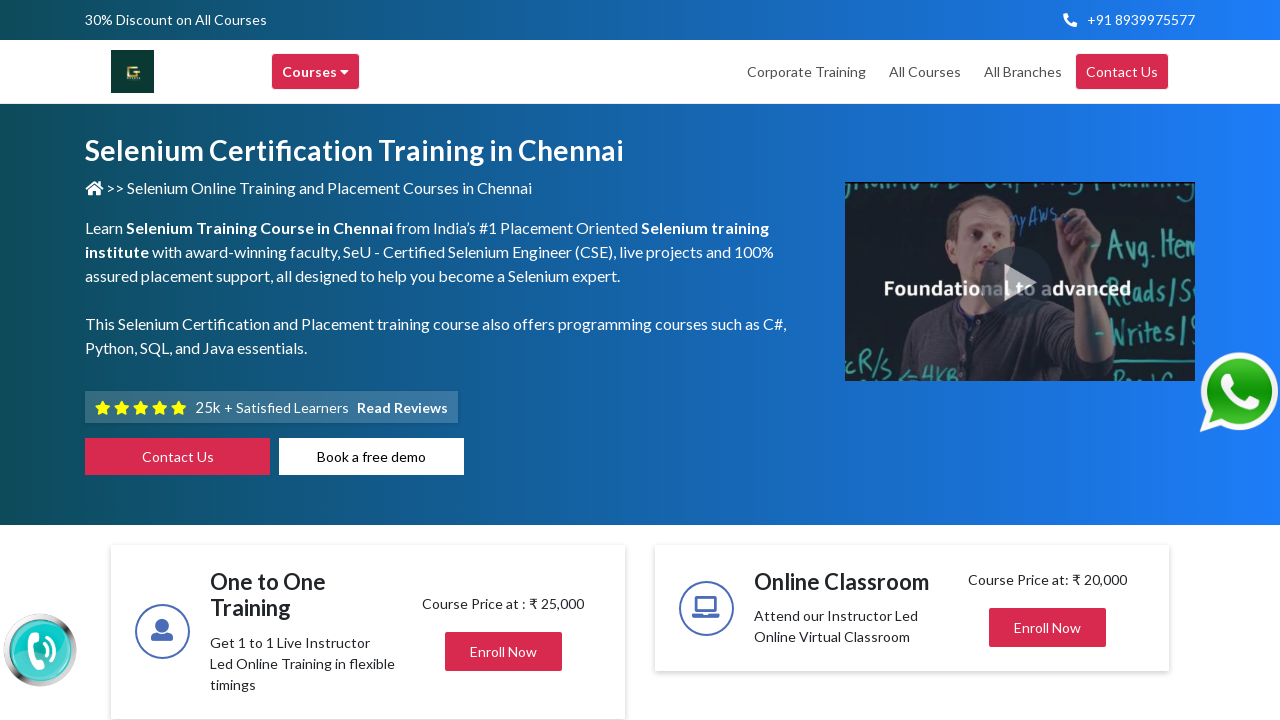

Clicked on resume section heading at (1048, 360) on #heading201
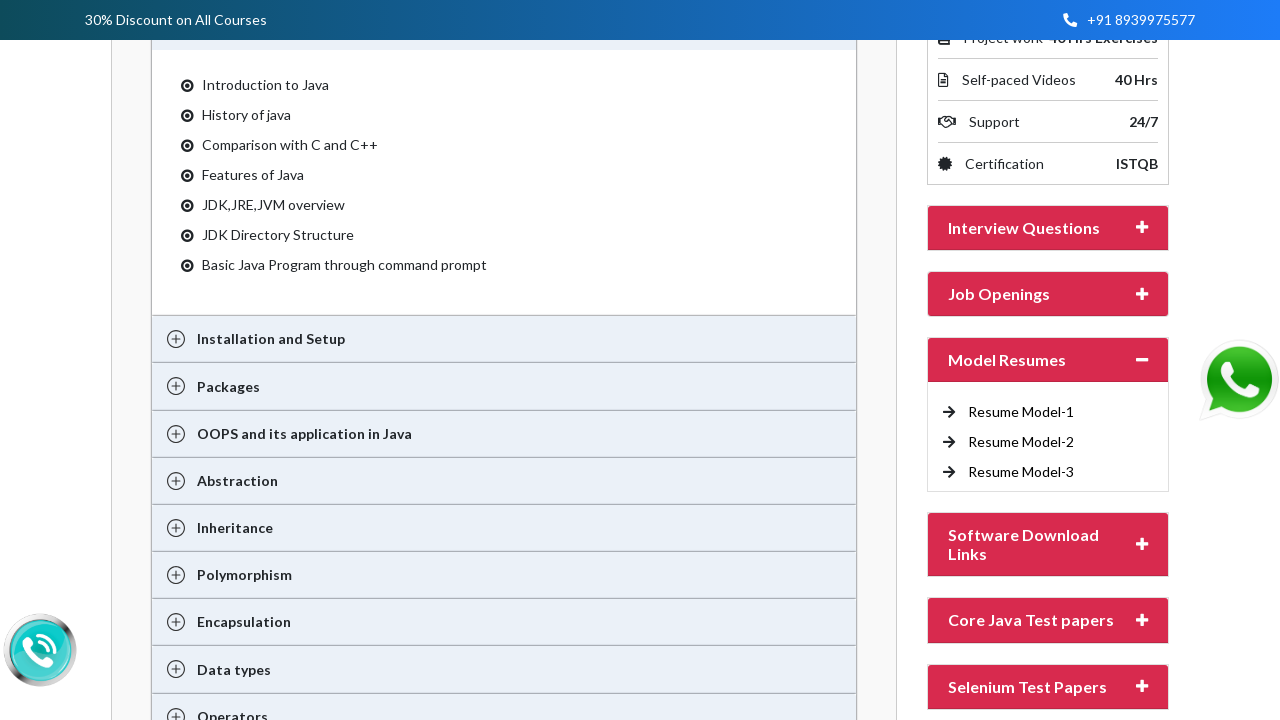

Clicked on model resume link at (1021, 412) on (//a[@title='Model Resume training in chennai'])[1]
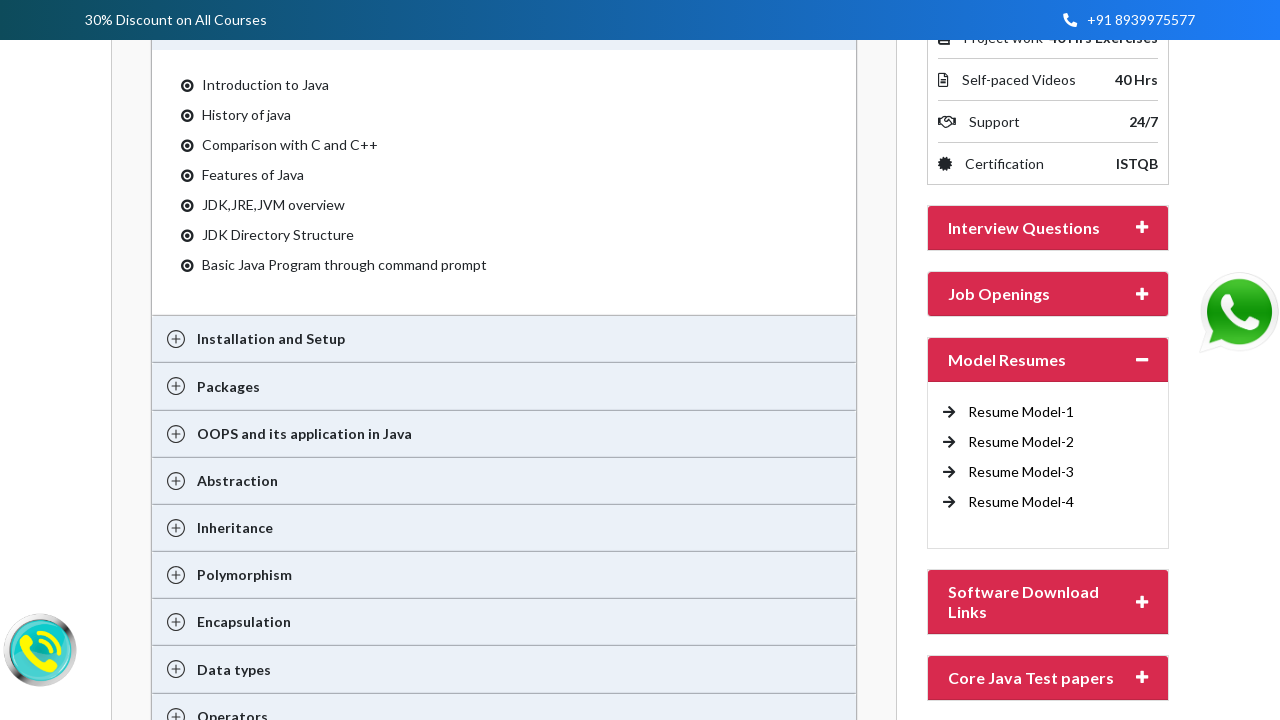

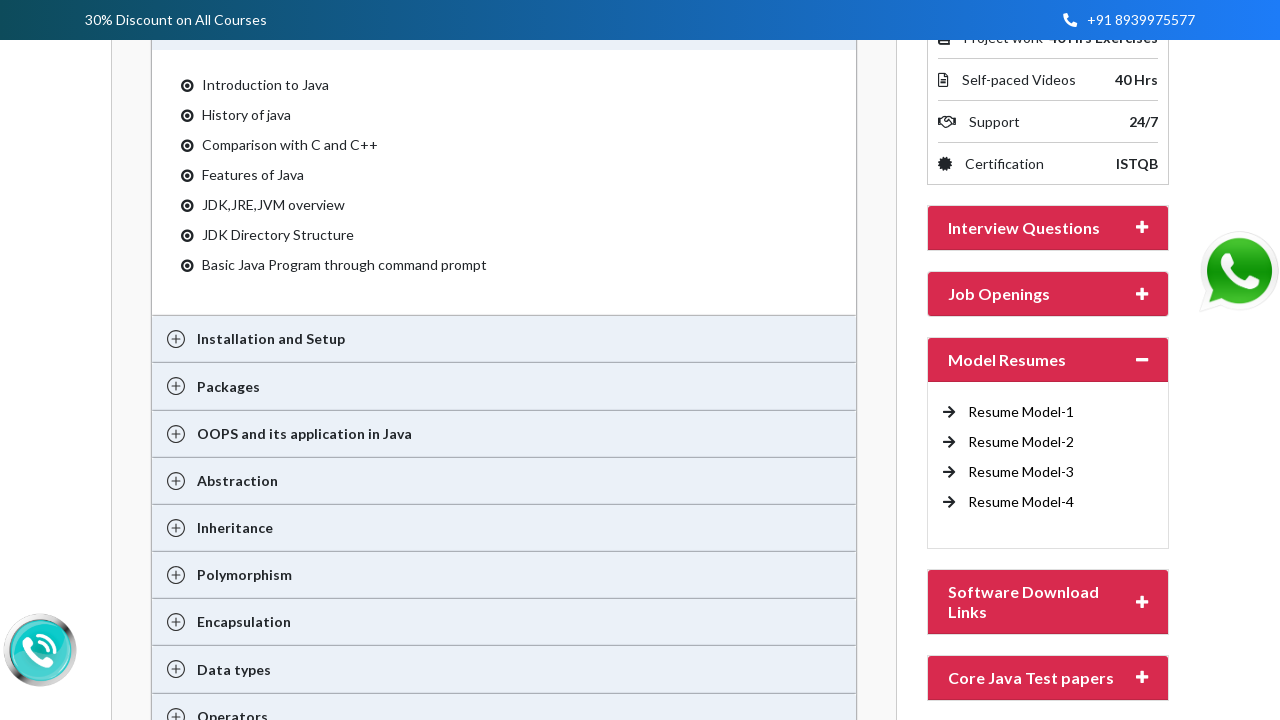